Tests prompt alert by clicking the button, entering text, and accepting it

Starting URL: https://v1.training-support.net/selenium/javascript-alerts

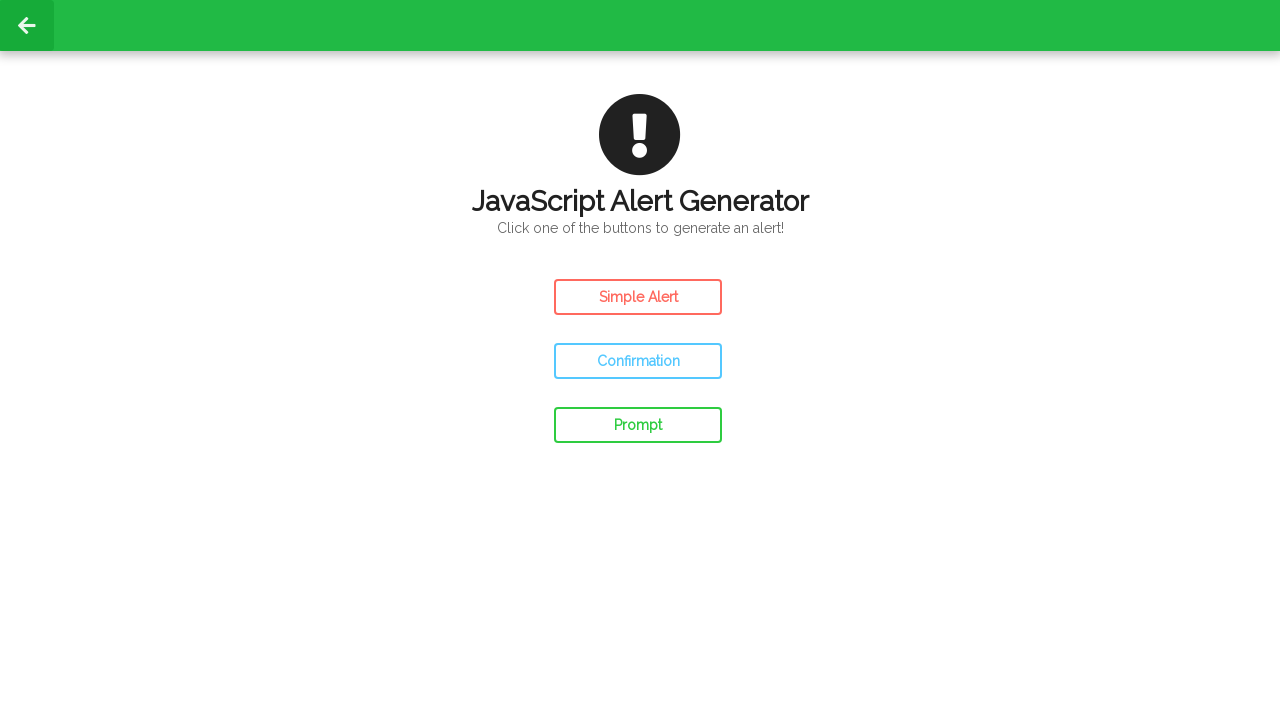

Clicked prompt alert button at (638, 425) on #prompt
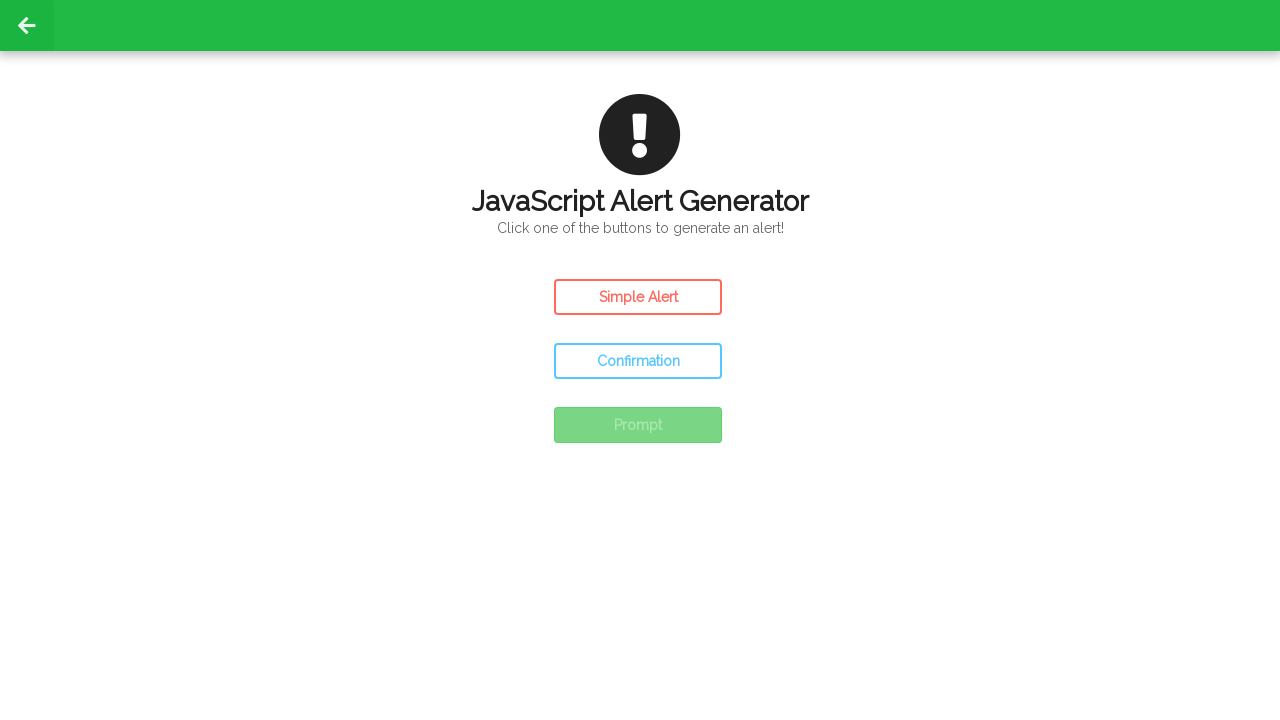

Set up dialog handler to accept prompt with text 'Create Reporter Log tcs'
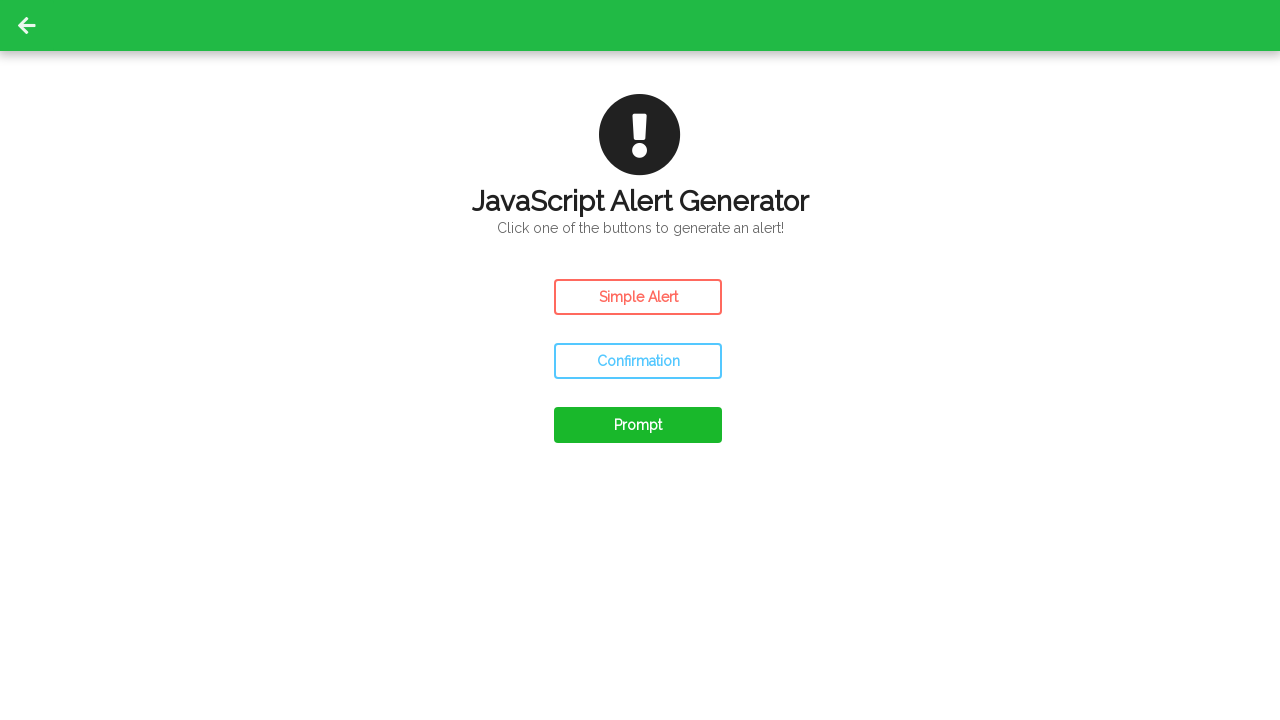

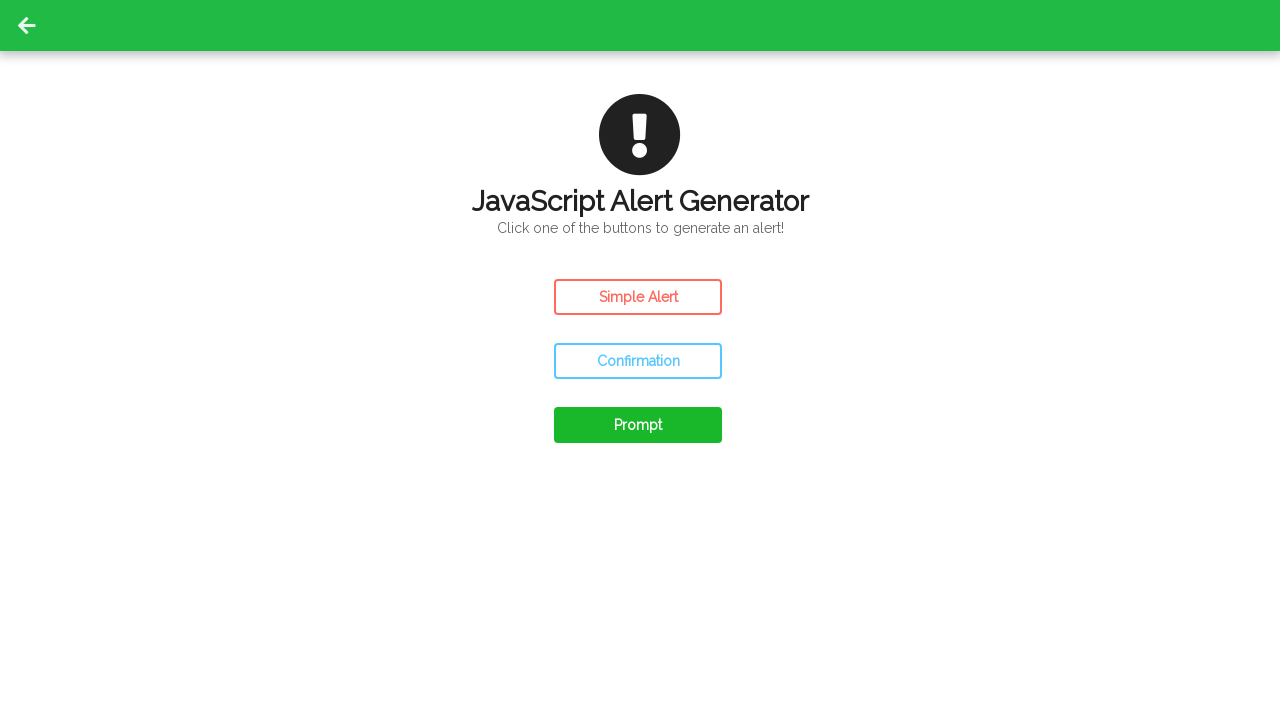